Tests alert presence with explicit wait by clicking a button and waiting for an alert to appear

Starting URL: https://vinothqaacademy.com/webtable/

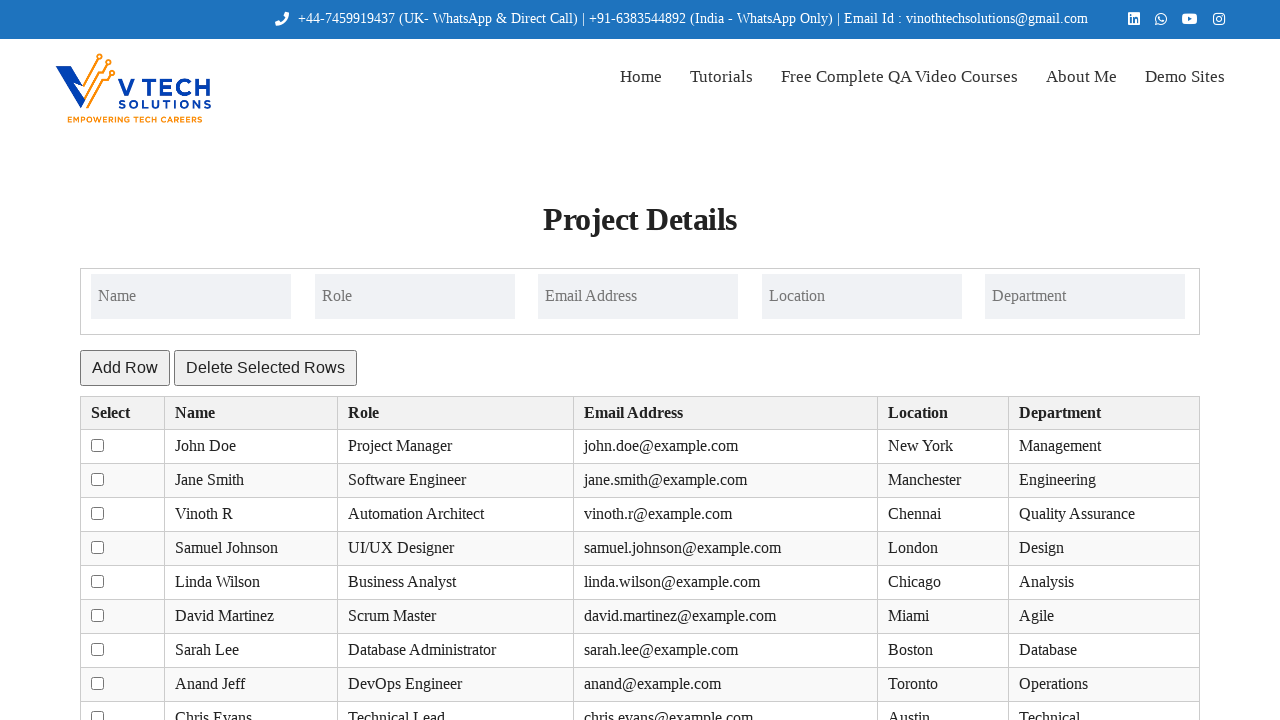

Dialog handler registered
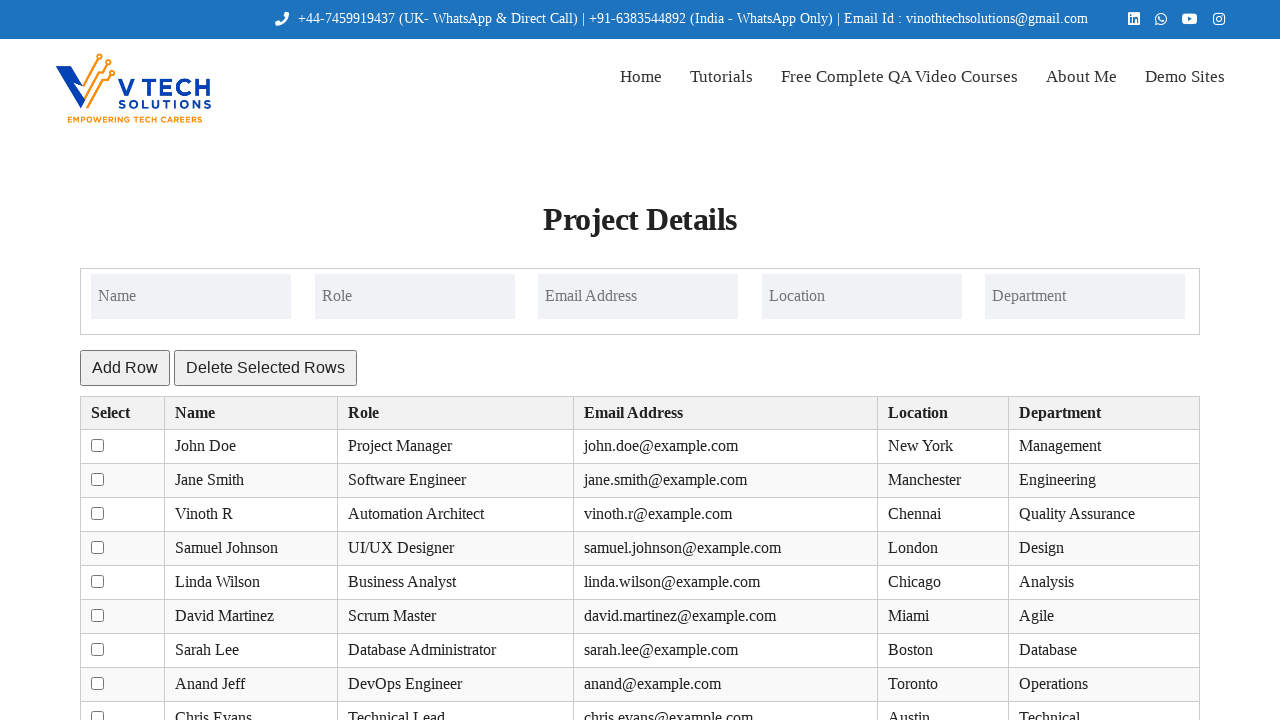

Clicked addBtn button to trigger alert at (125, 368) on button#addBtn
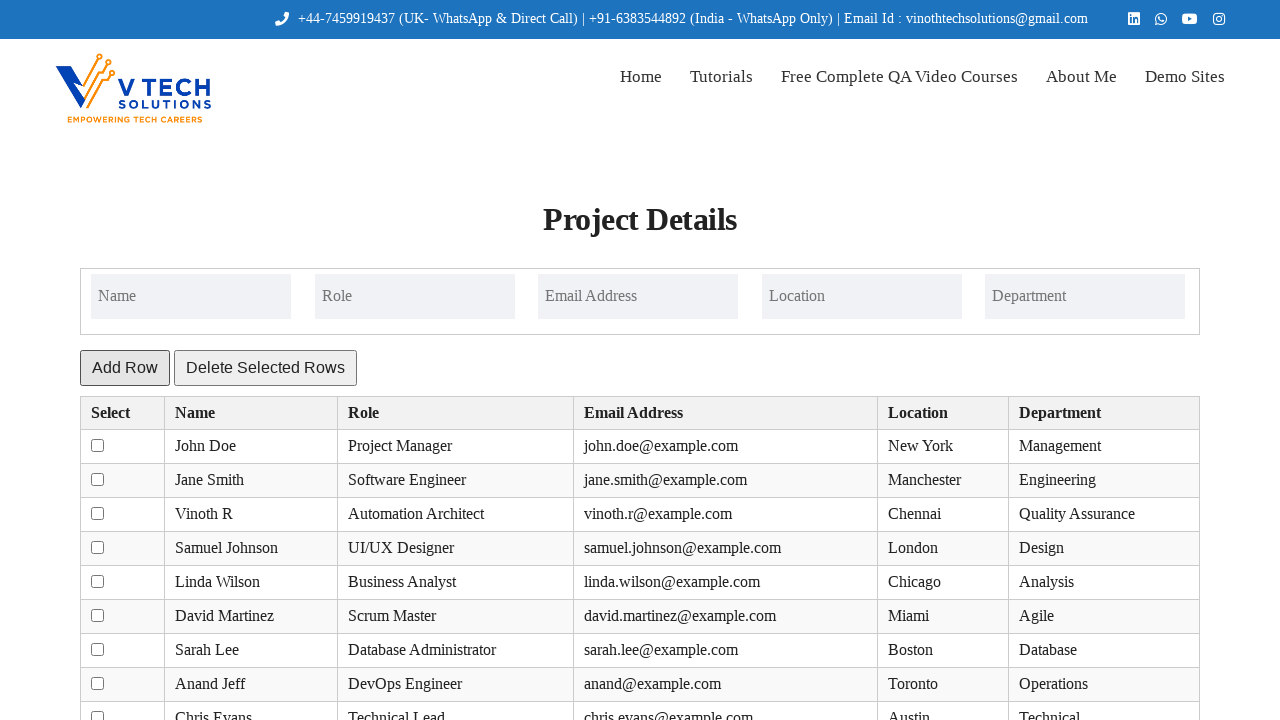

Waited 1000ms for alert to appear
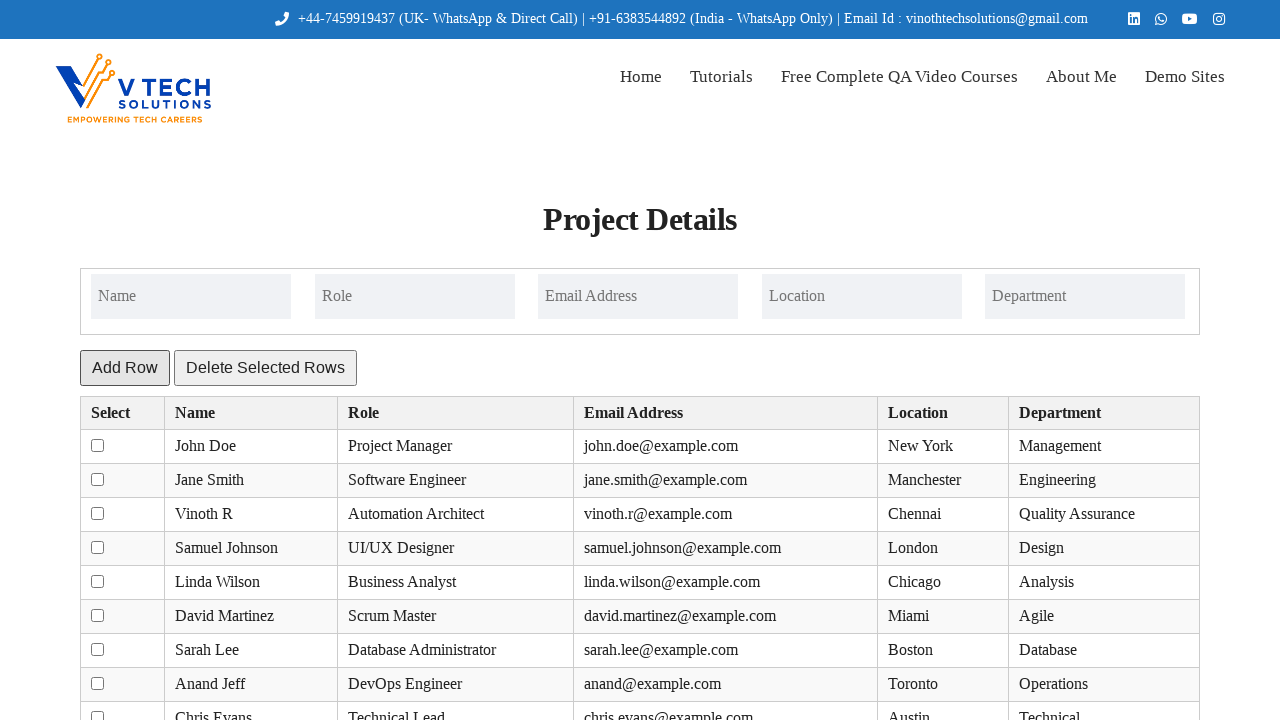

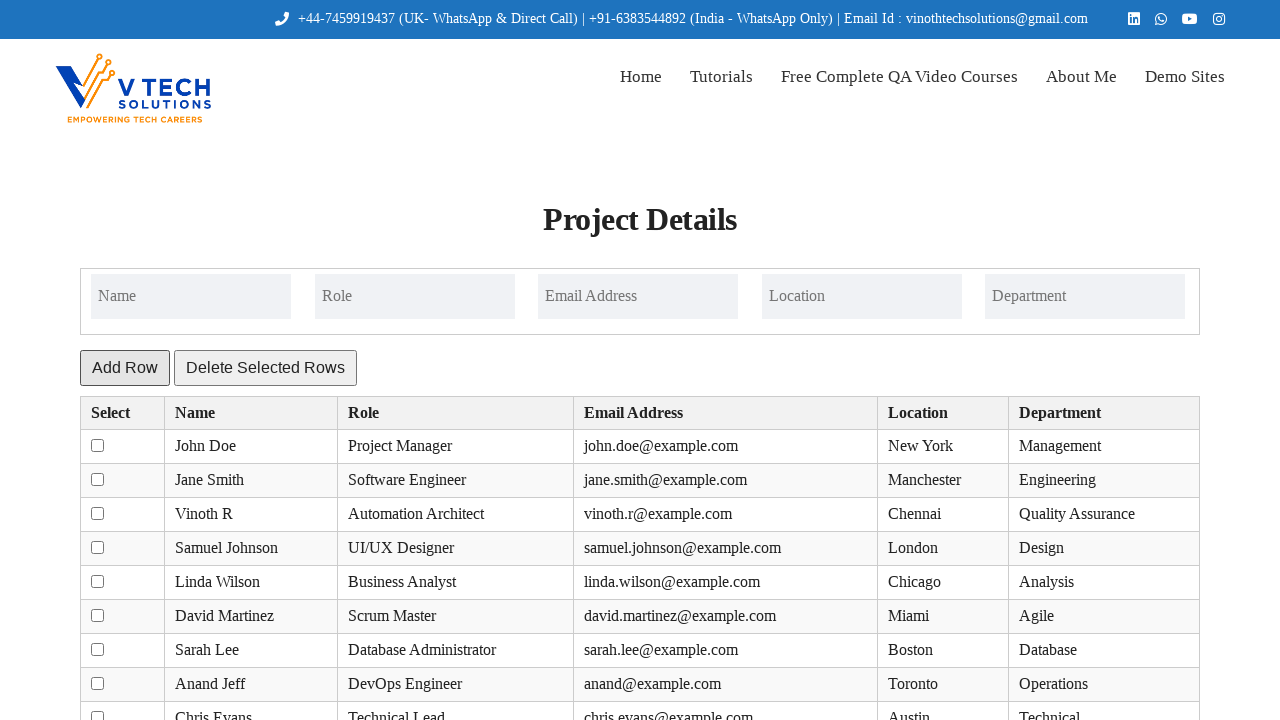